Tests JavaScript alert handling by clicking a button that triggers an alert, accepting it, and verifying the result message displays correctly.

Starting URL: https://the-internet.herokuapp.com/javascript_alerts

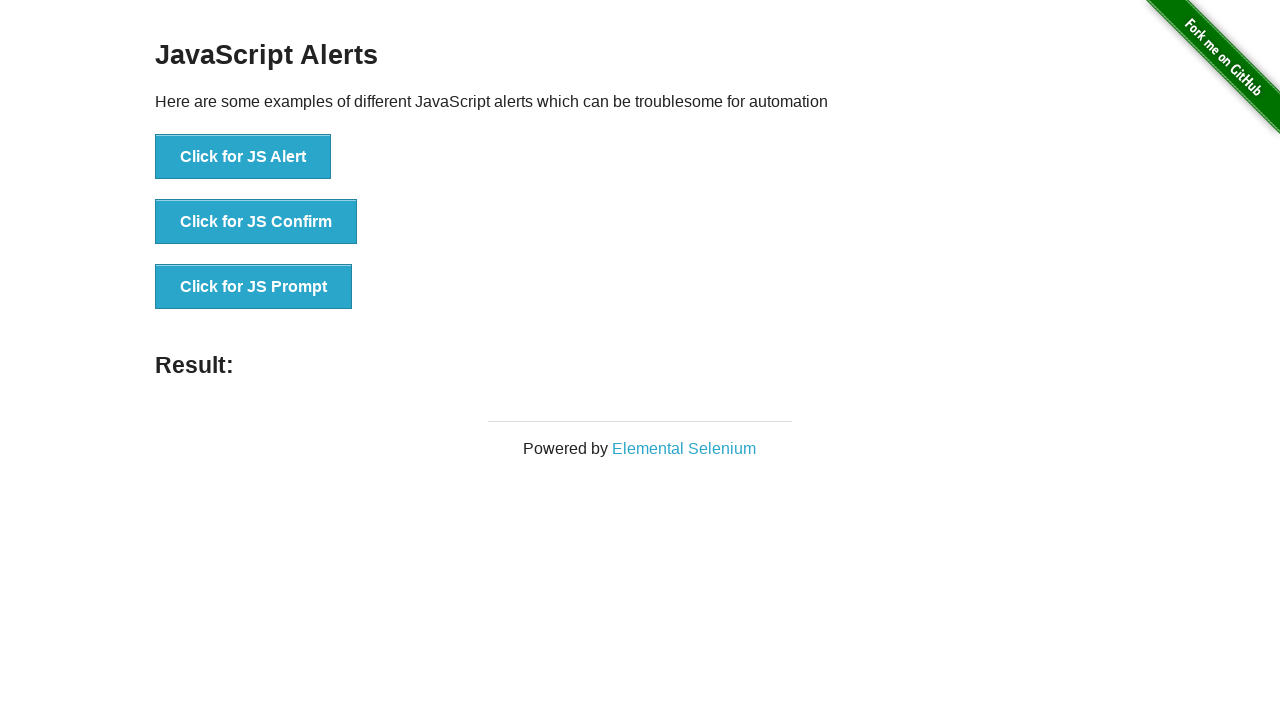

Clicked button to trigger JavaScript alert at (243, 157) on xpath=//*[text()='Click for JS Alert']
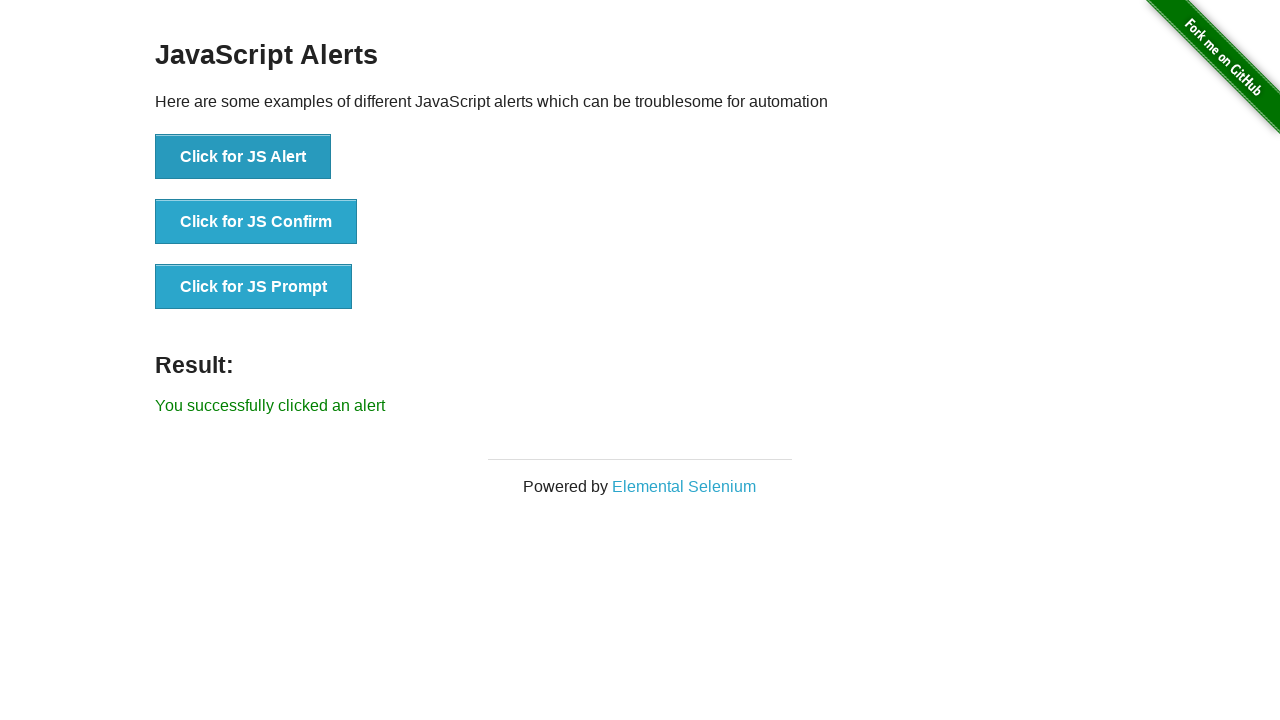

Registered dialog handler to accept alerts
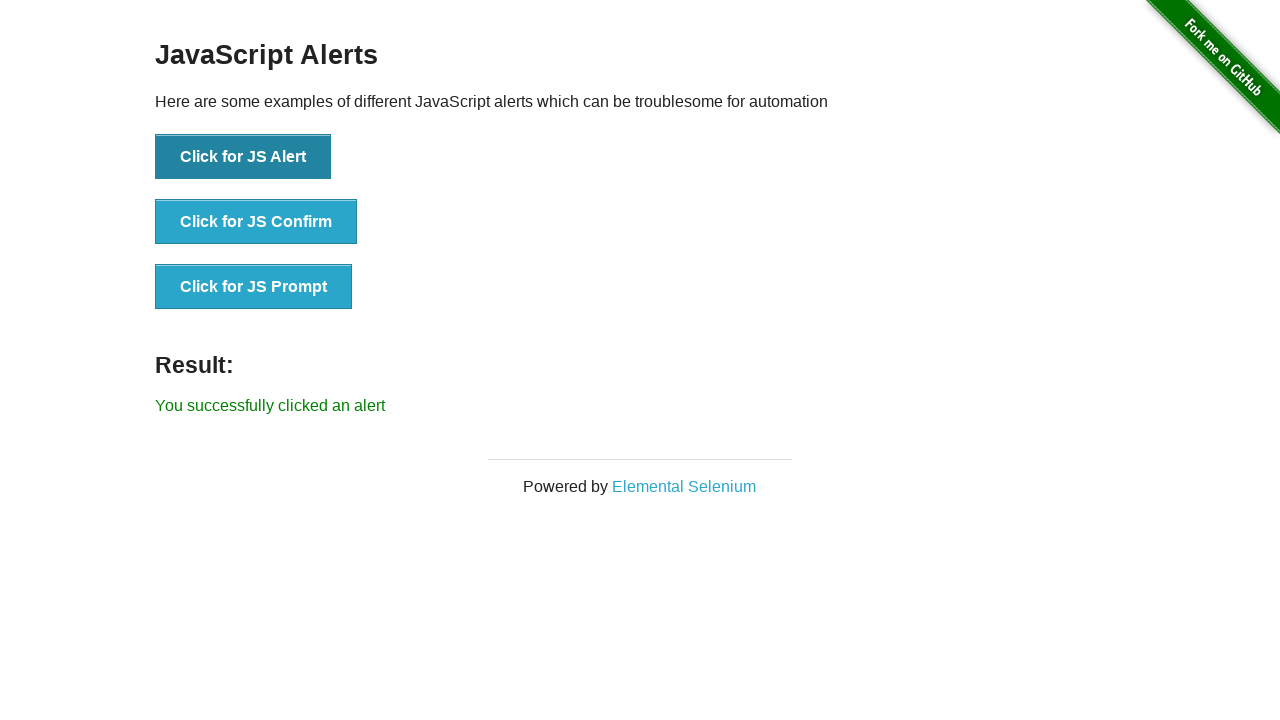

Clicked button to trigger alert and accepted it at (243, 157) on xpath=//*[text()='Click for JS Alert']
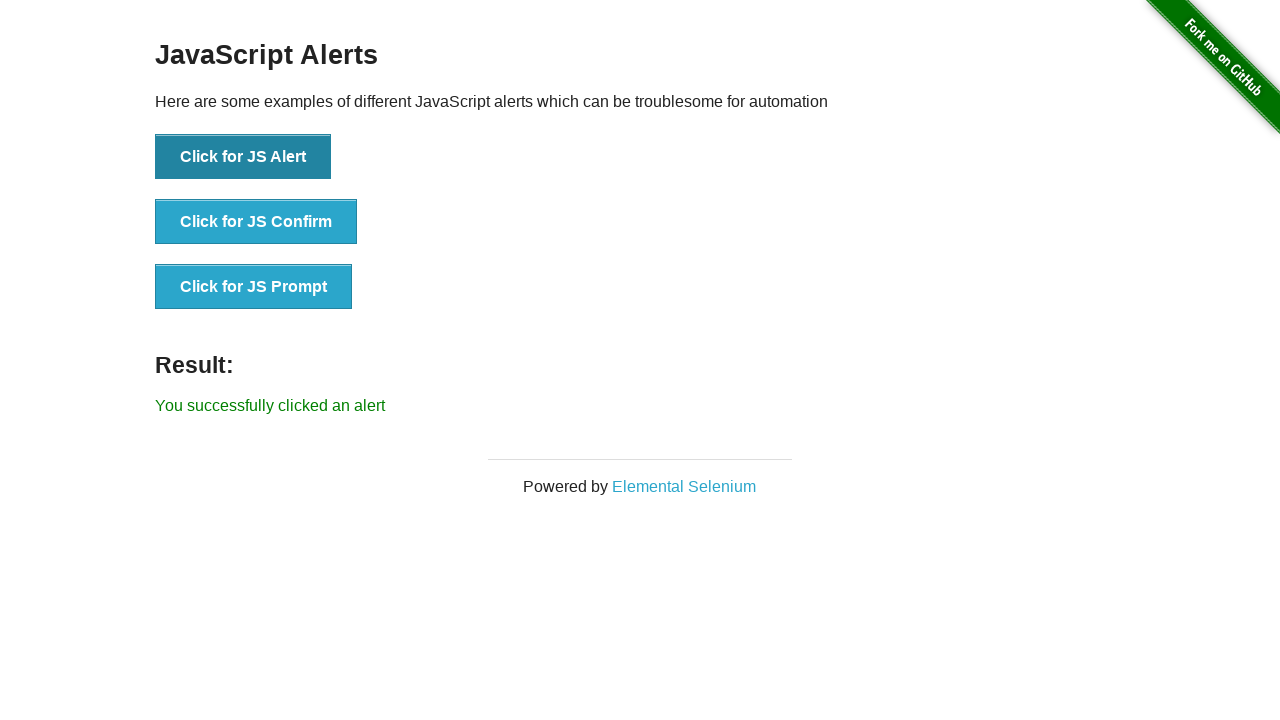

Verified success message displayed after accepting alert
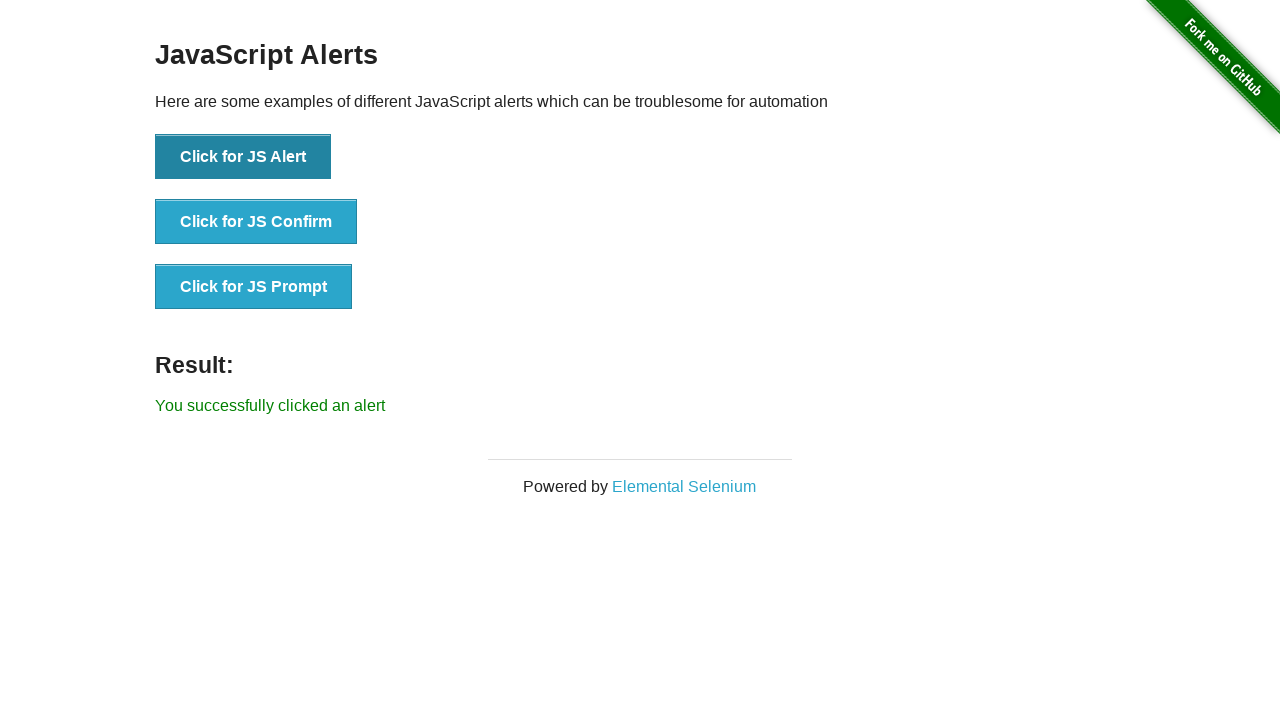

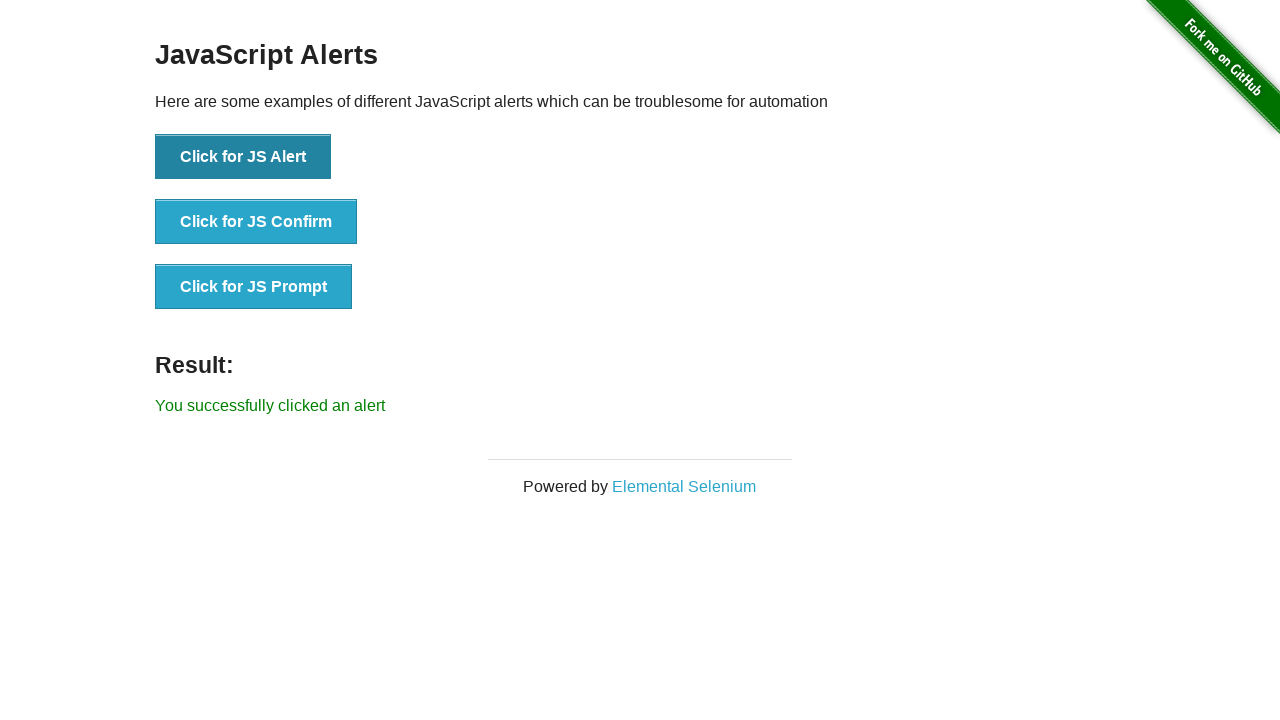